Tests that error messages are displayed when attempting to convert without filling required fields

Starting URL: https://omardev3.github.io/excurrencies/currency%20exchange.html

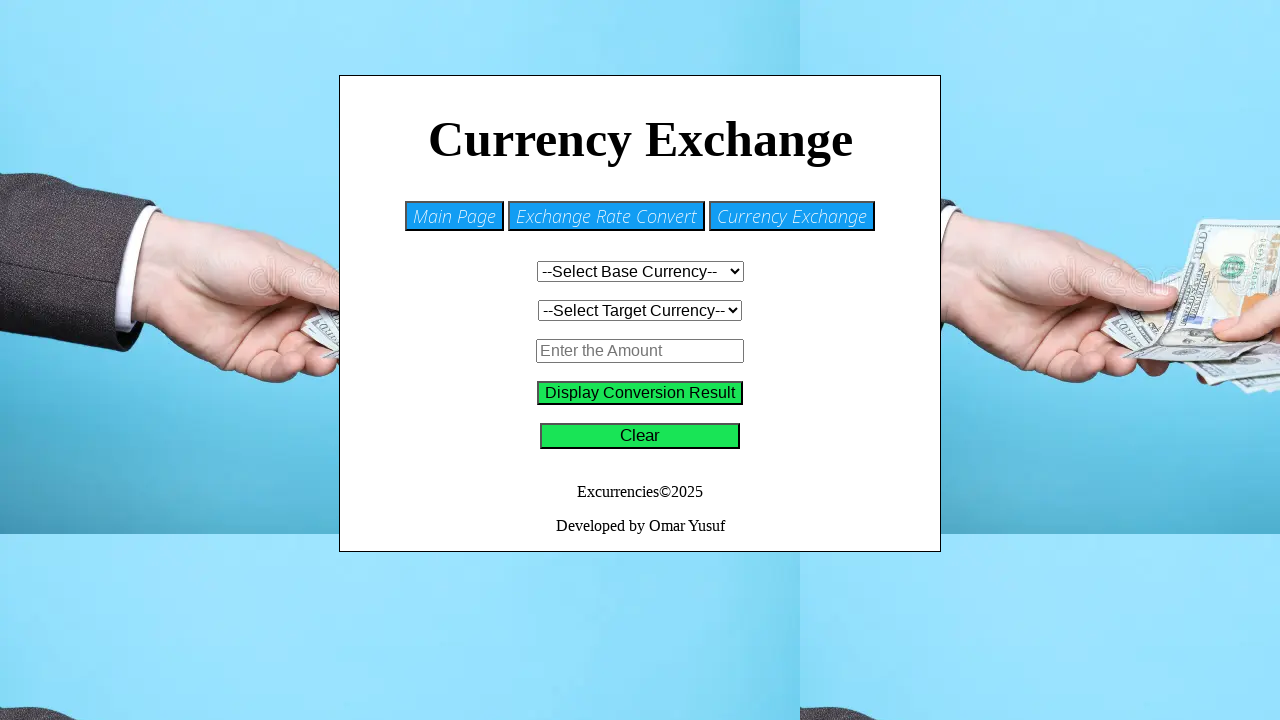

Clicked convert button without filling any required fields at (640, 393) on #convert-button2
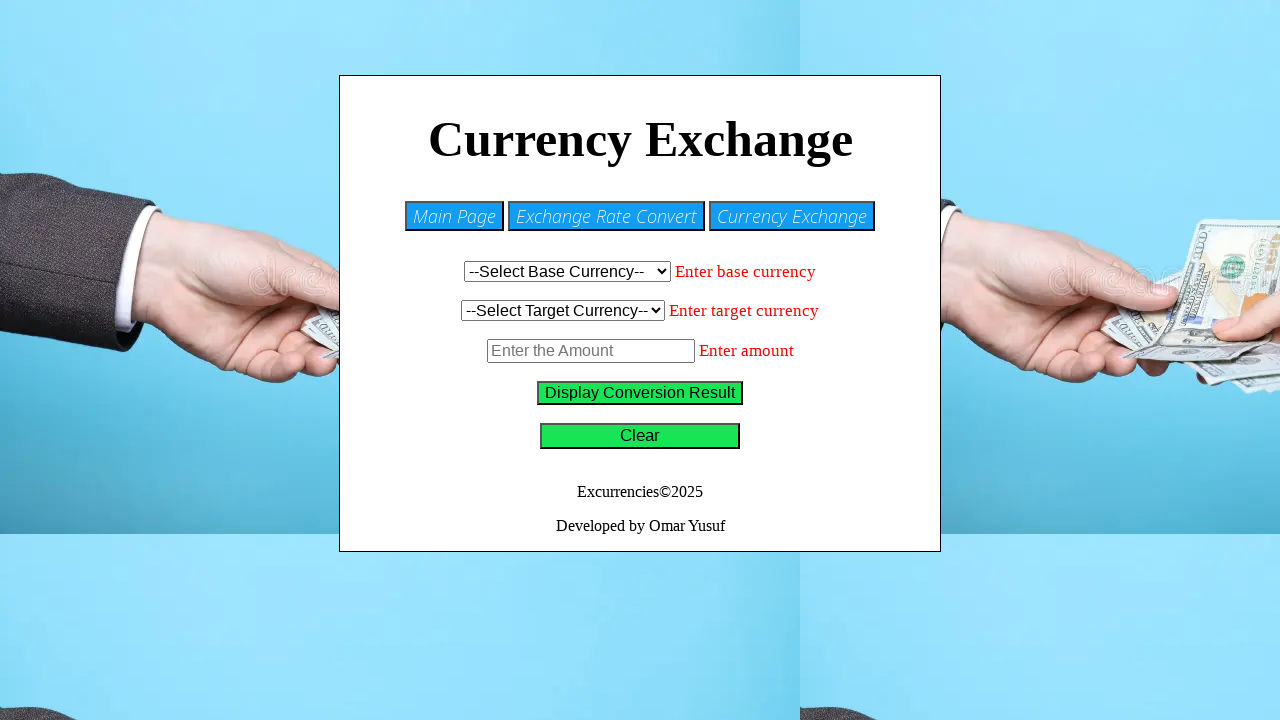

Base currency error message appeared
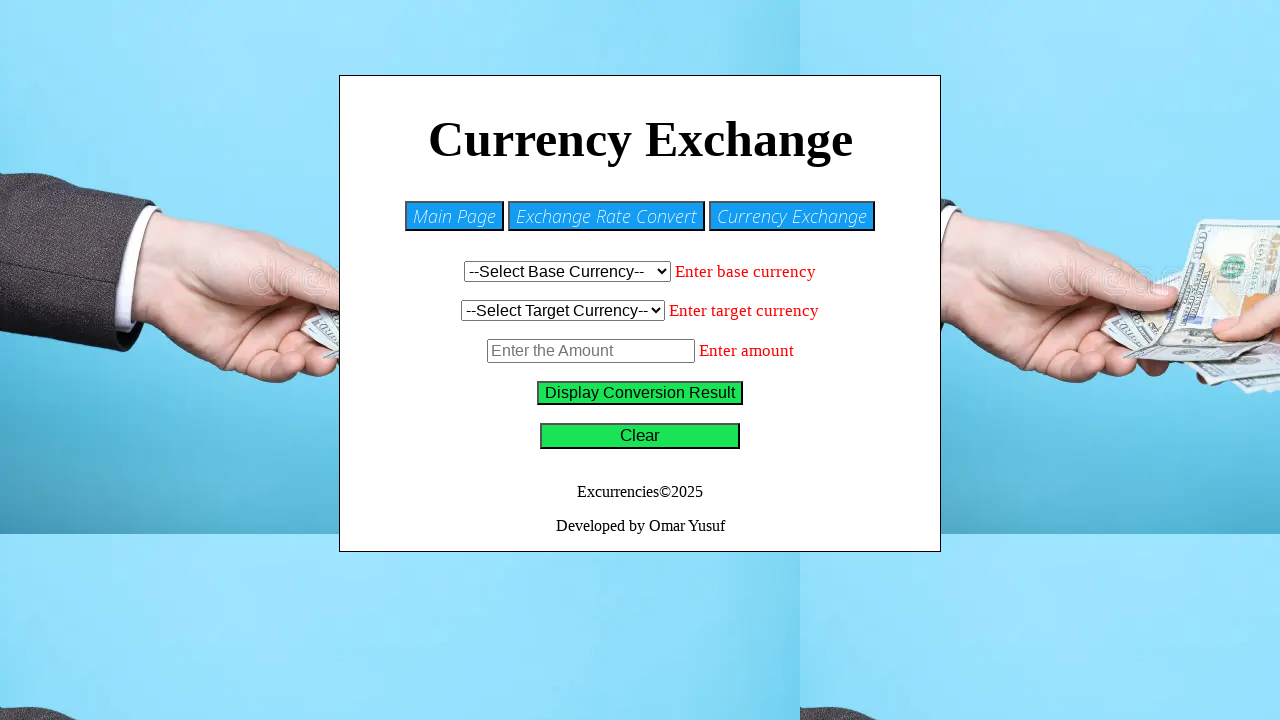

Target currency error message appeared
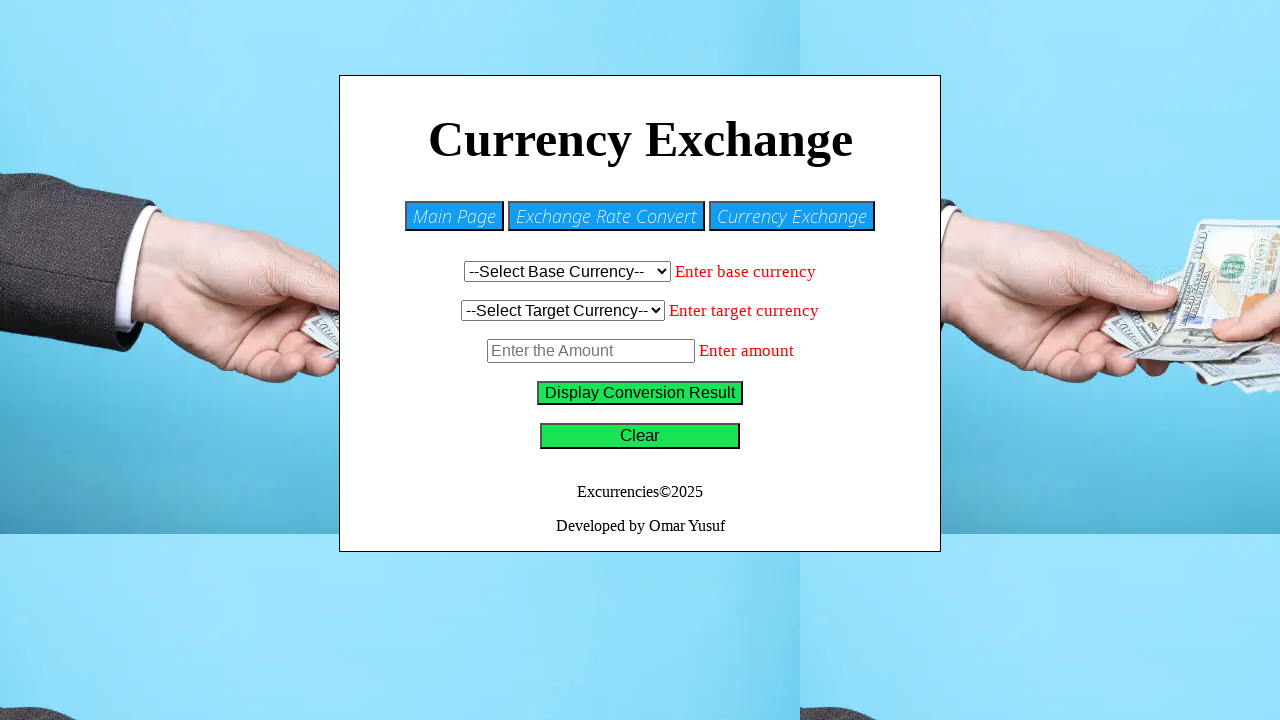

Amount error message appeared
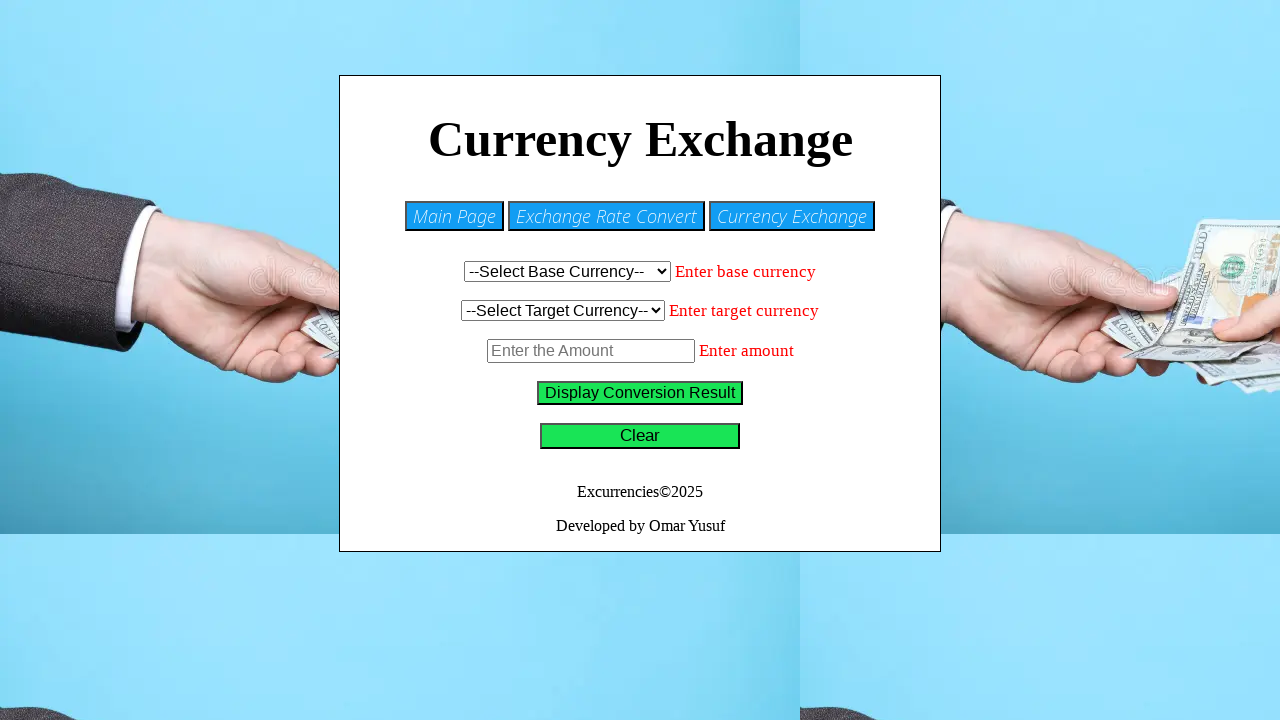

Verified base currency error message text is 'Enter base currency'
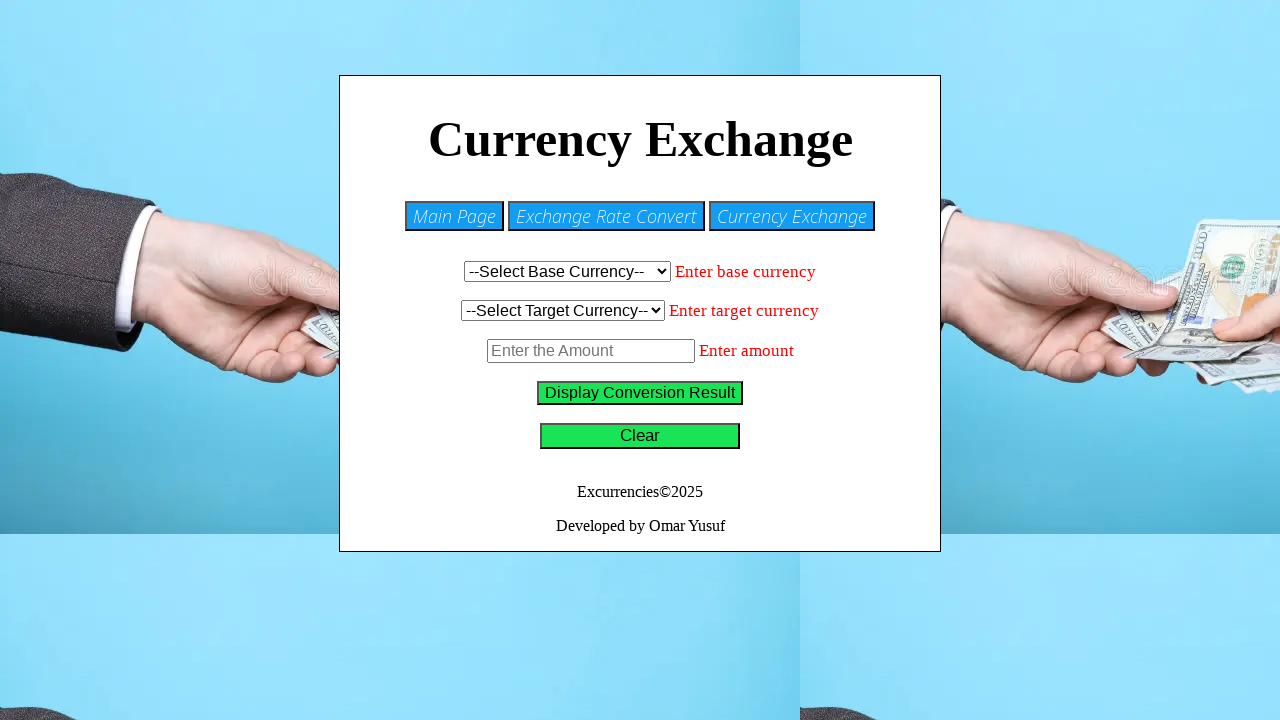

Verified target currency error message text is 'Enter target currency'
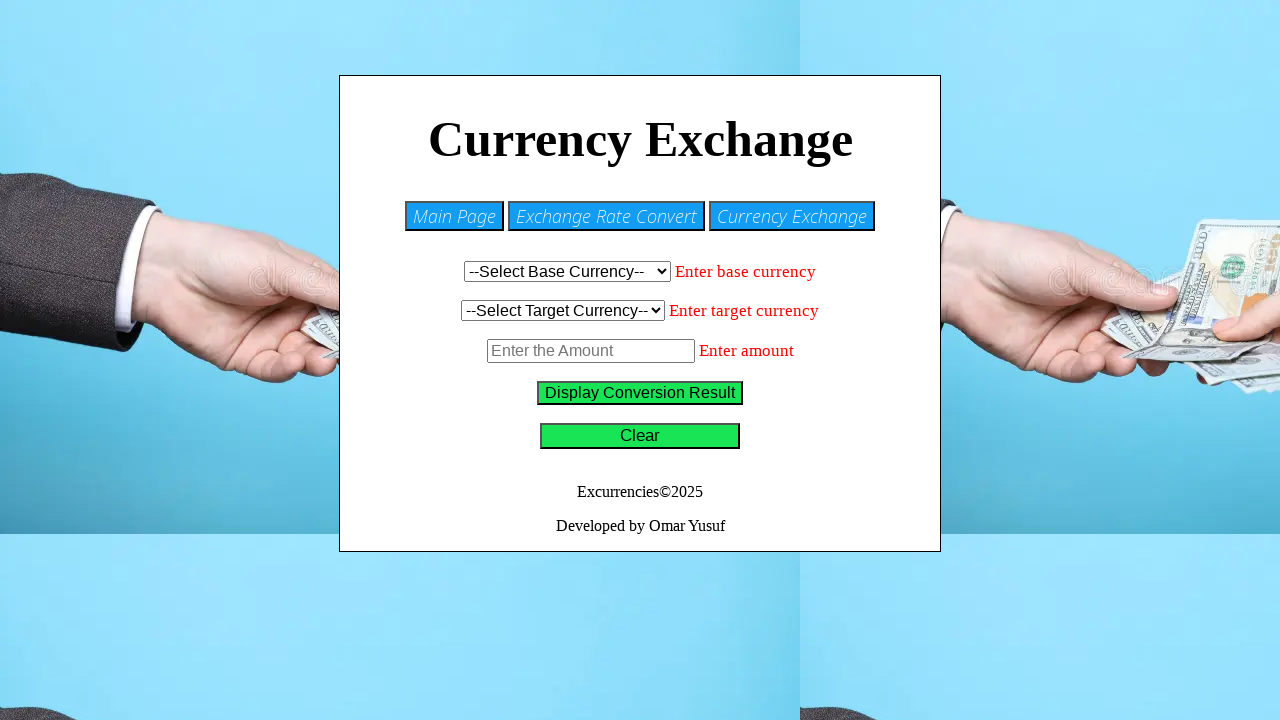

Verified amount error message text is 'Enter amount'
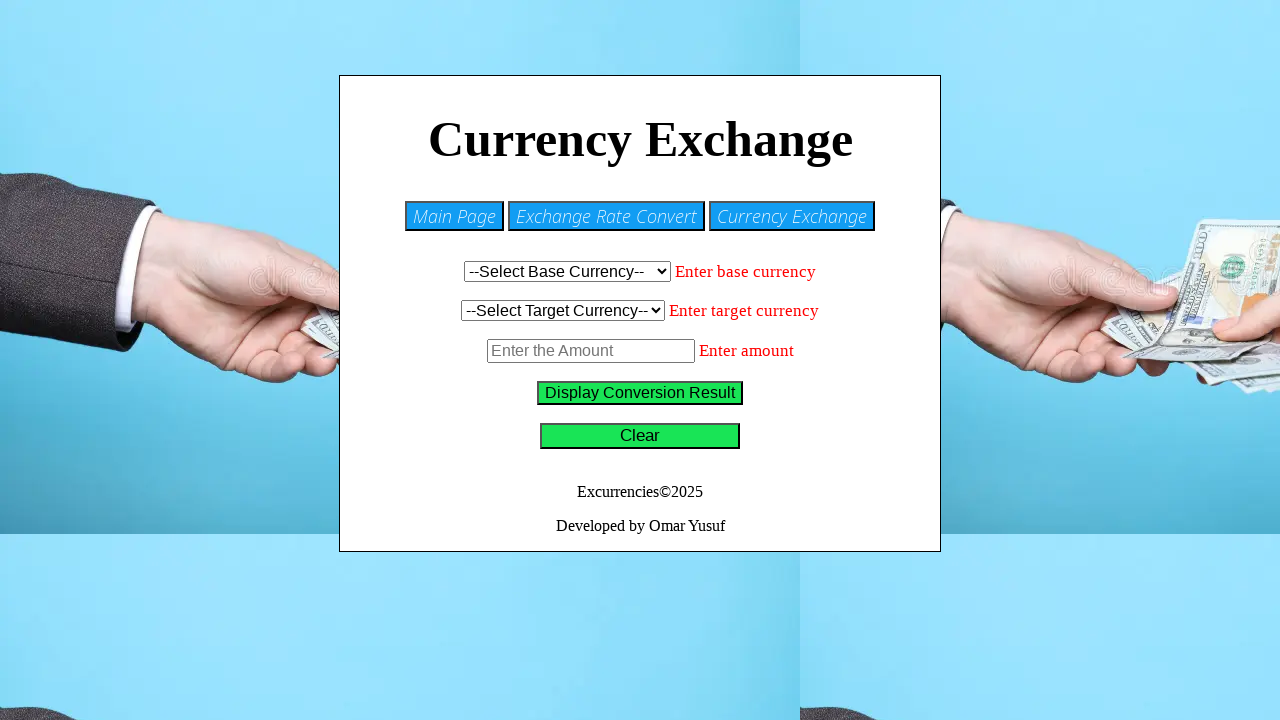

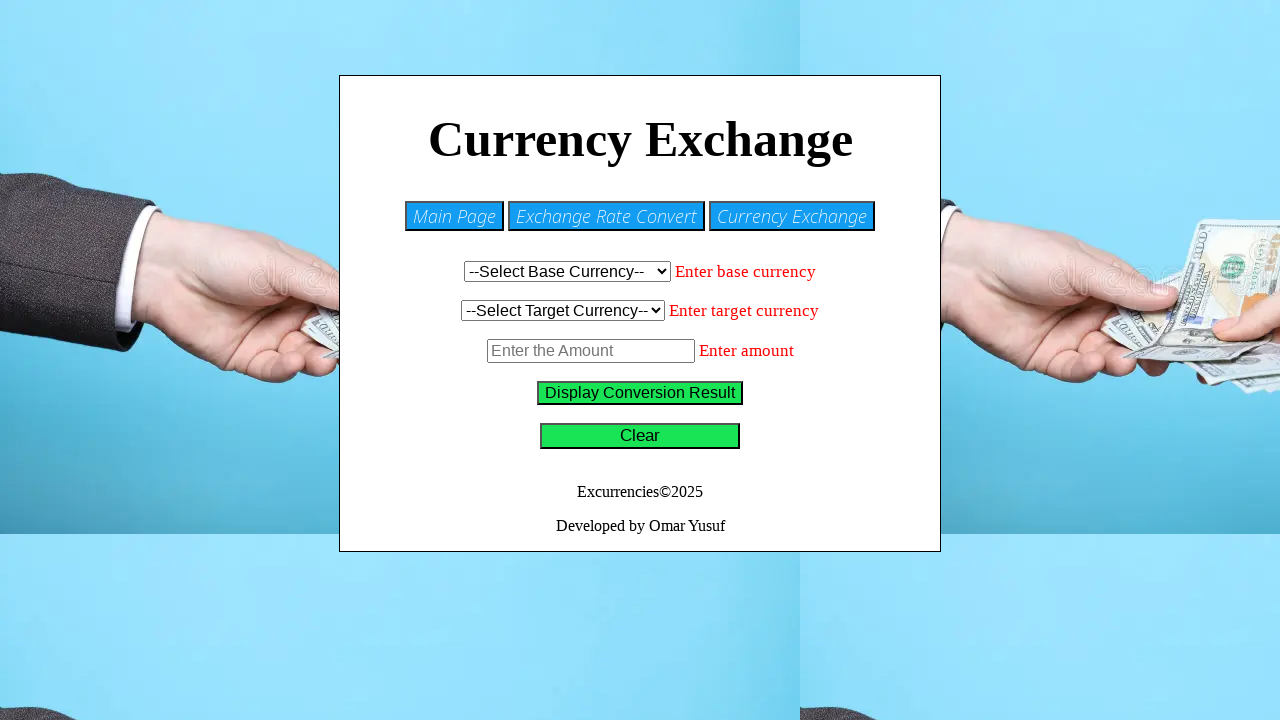